Tests the reset button functionality by clicking it and verifying the upload field is cleared

Starting URL: https://formy-project.herokuapp.com/fileupload

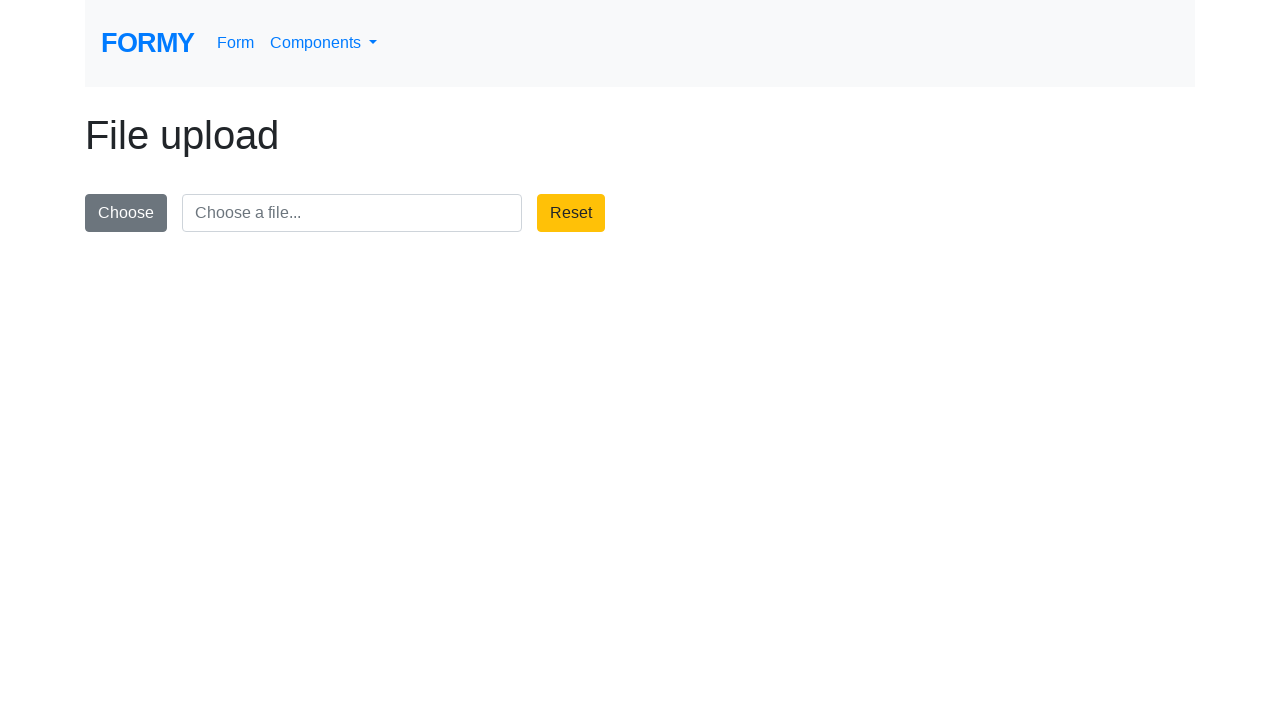

Clicked the reset button at (571, 213) on .btn-warning
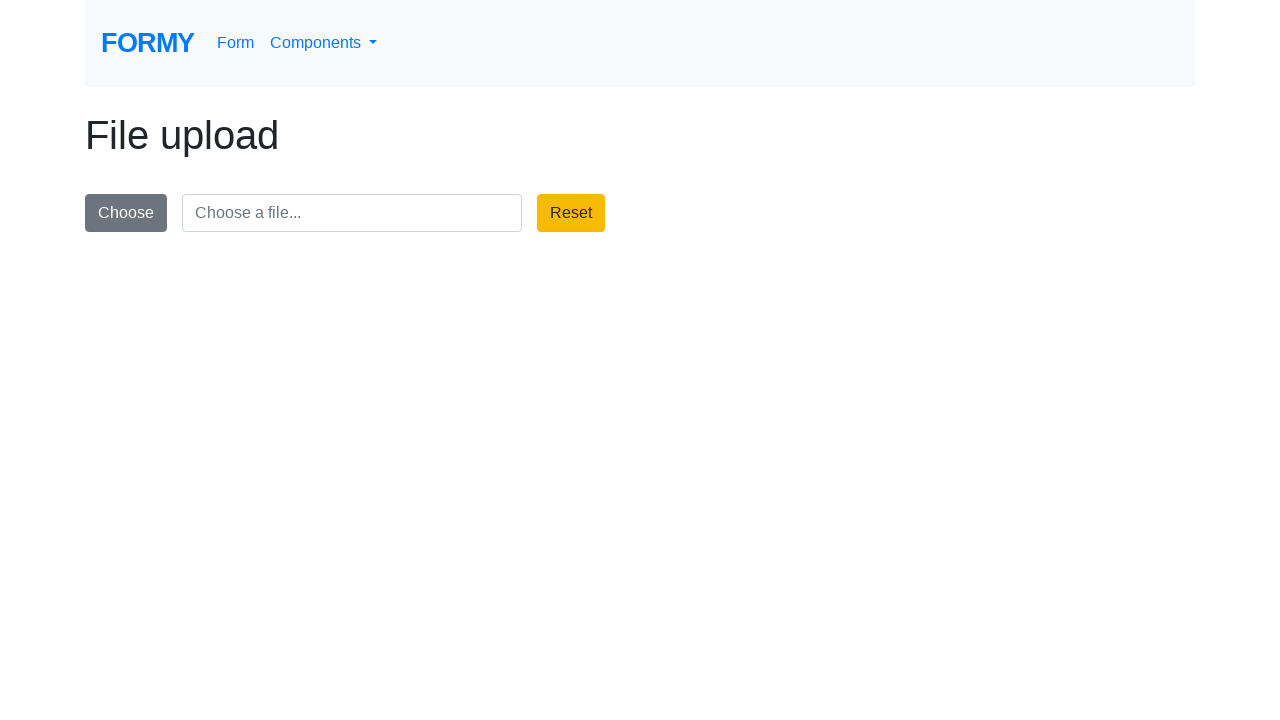

Located the file upload field
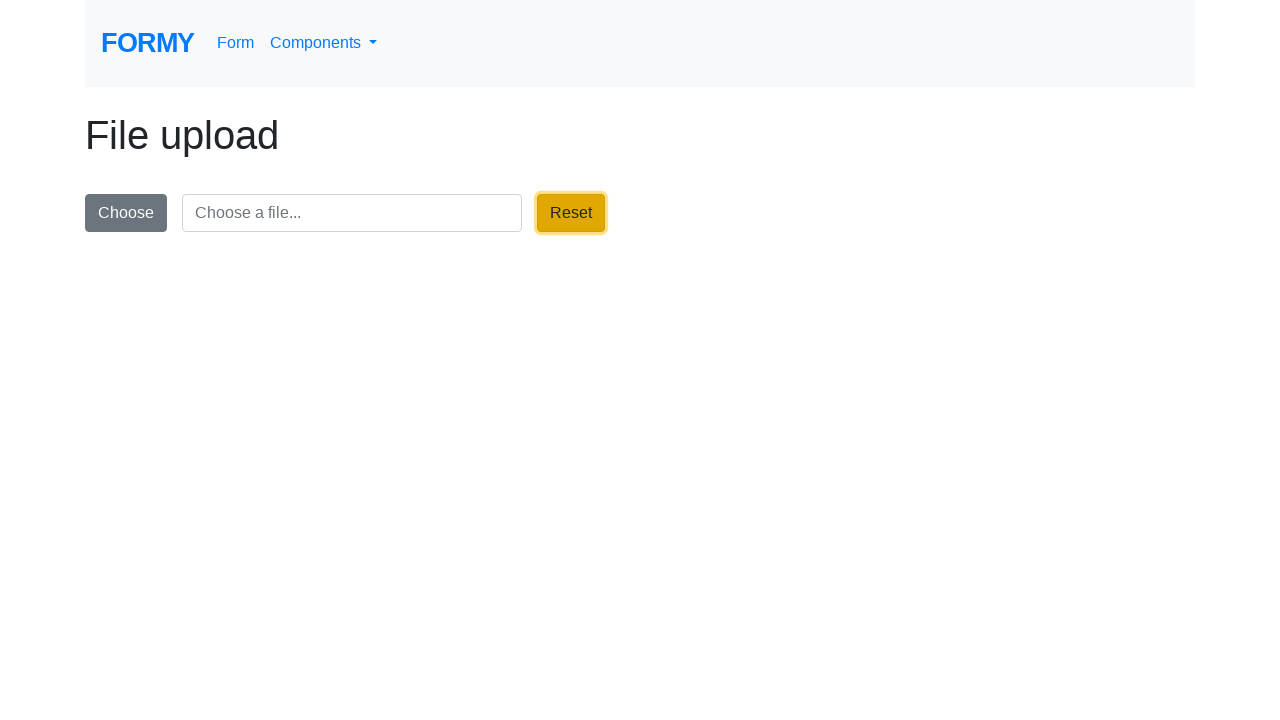

Retrieved the value from the upload field
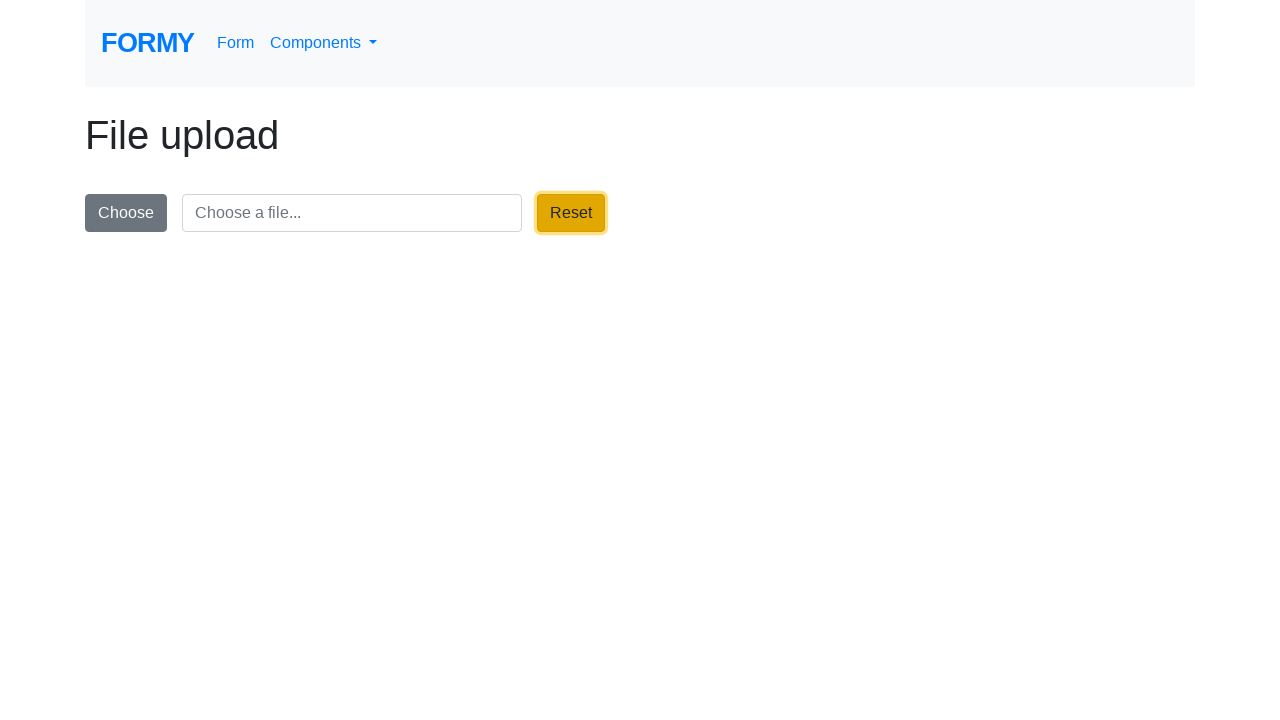

Verified that the upload field is empty after reset
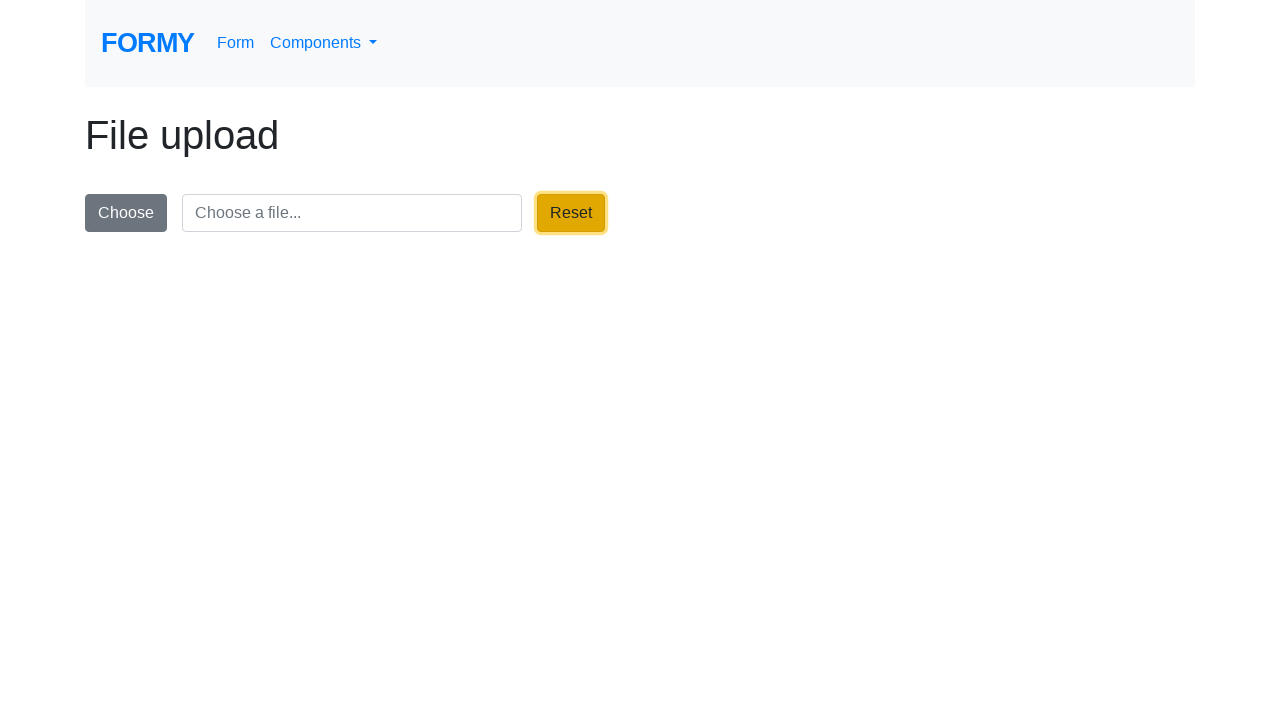

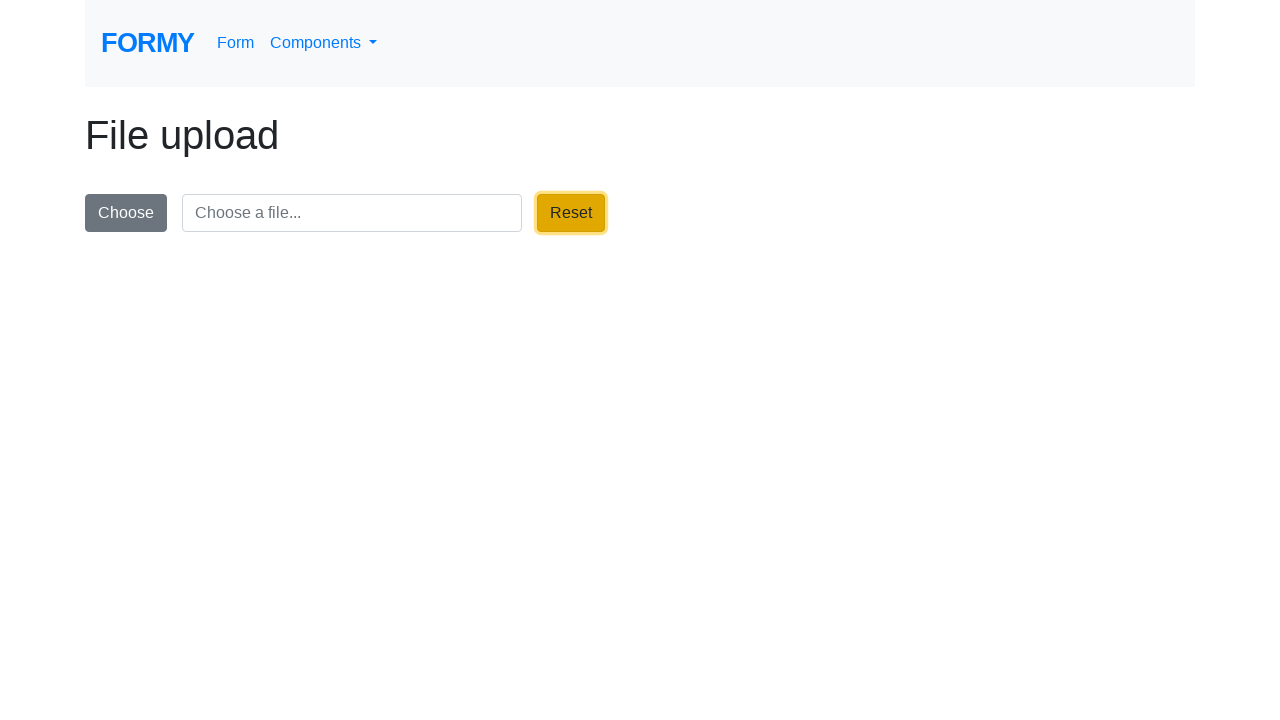